Navigates to Atlas Obscura website and waits for the page to load

Starting URL: http://www.atlasobscura.com

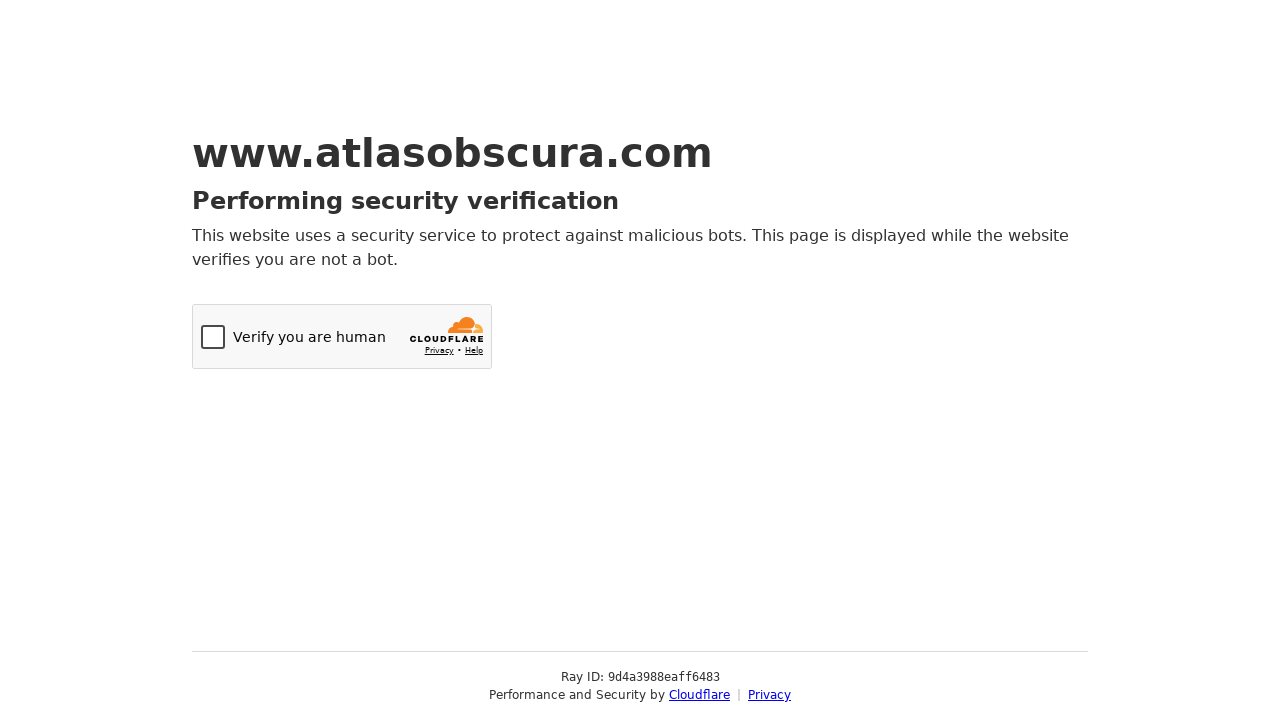

Navigated to Atlas Obscura website
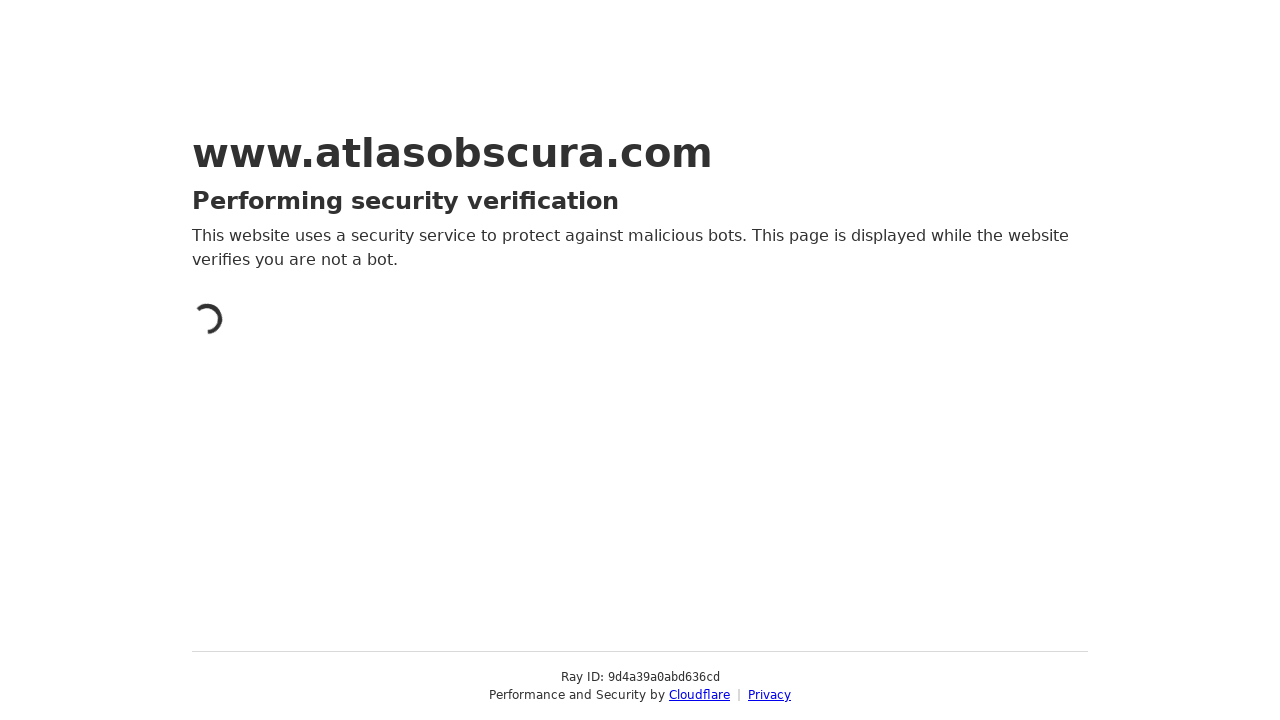

Page loaded with networkidle state
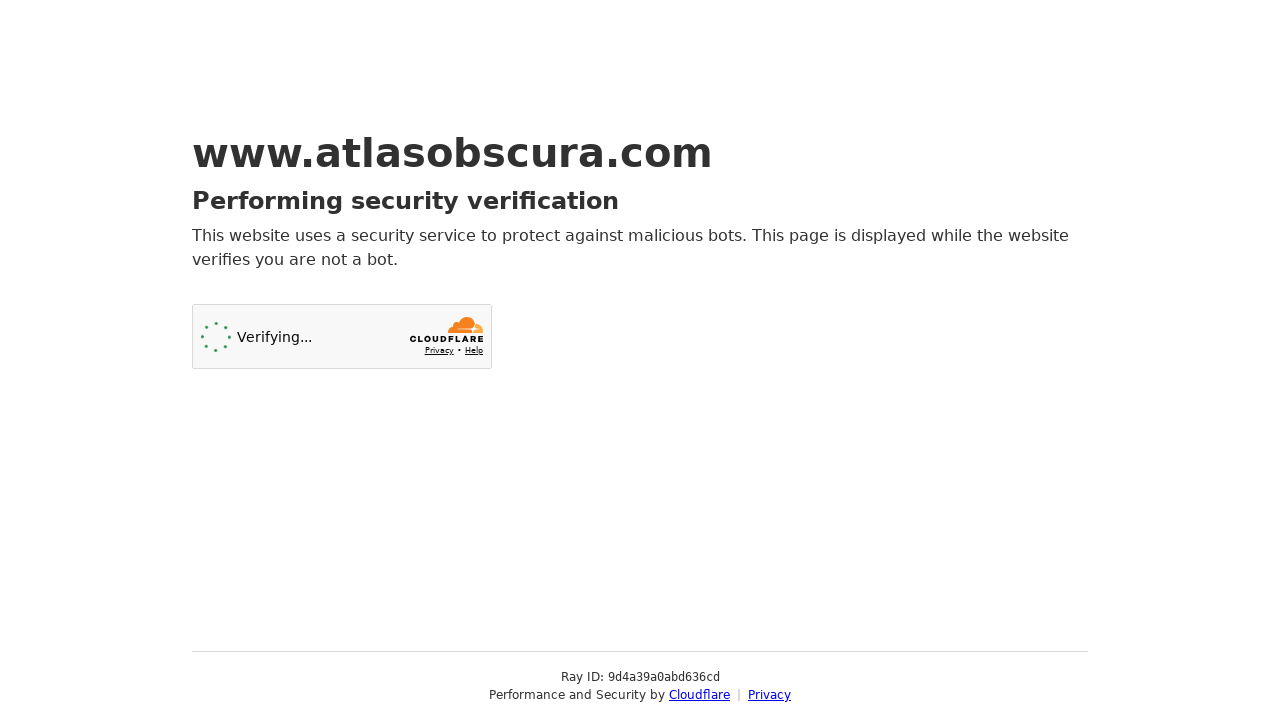

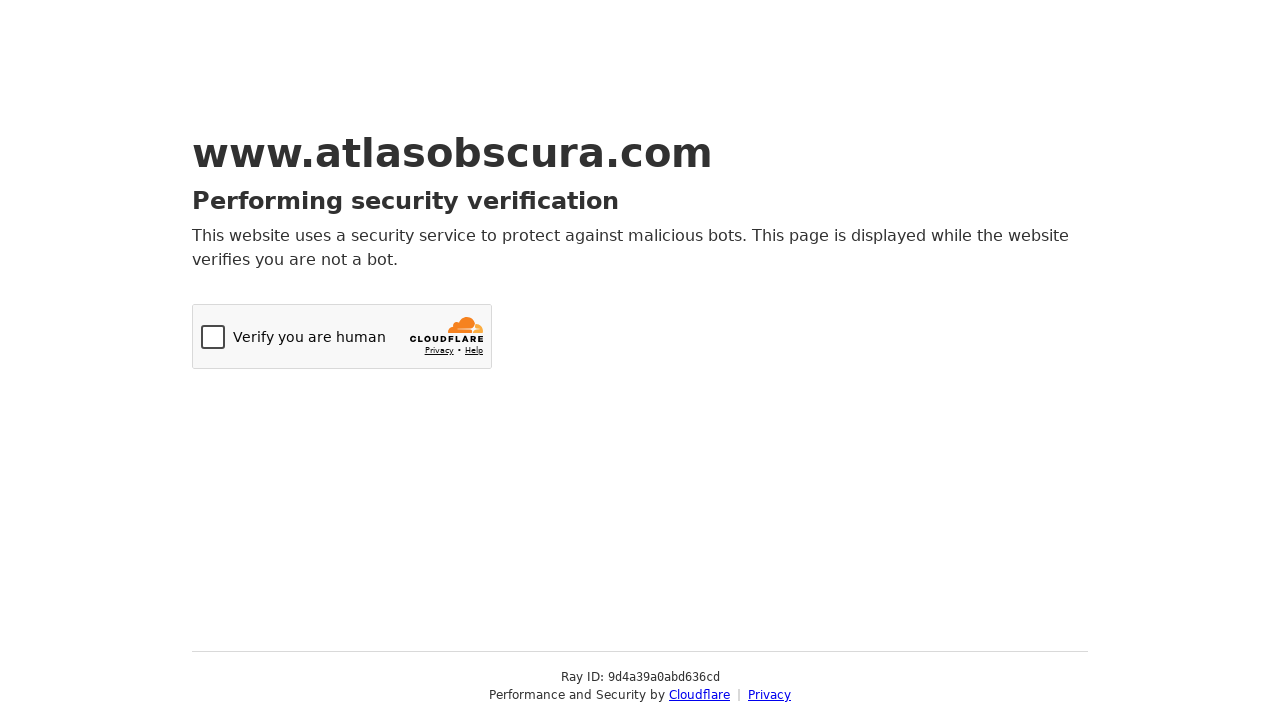